Navigates to GitHub Status page with a large viewport and waits for content to load

Starting URL: https://www.githubstatus.com/

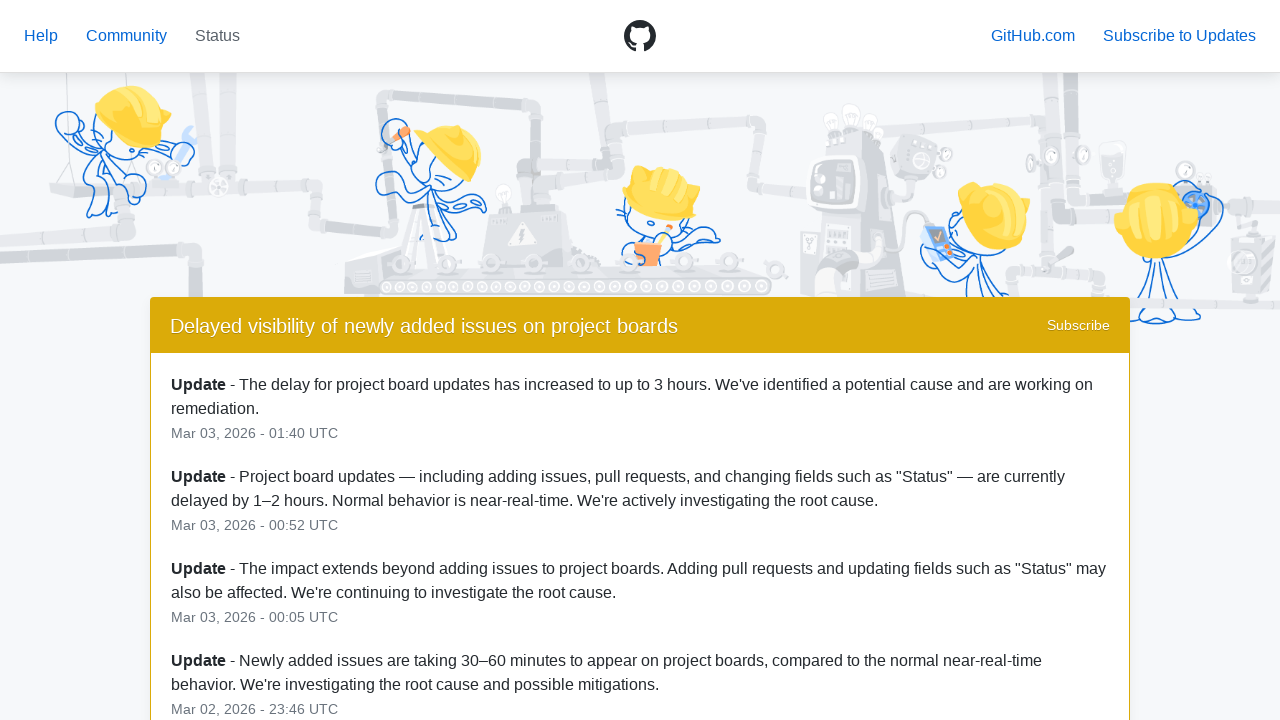

Set viewport size to 1920x1080
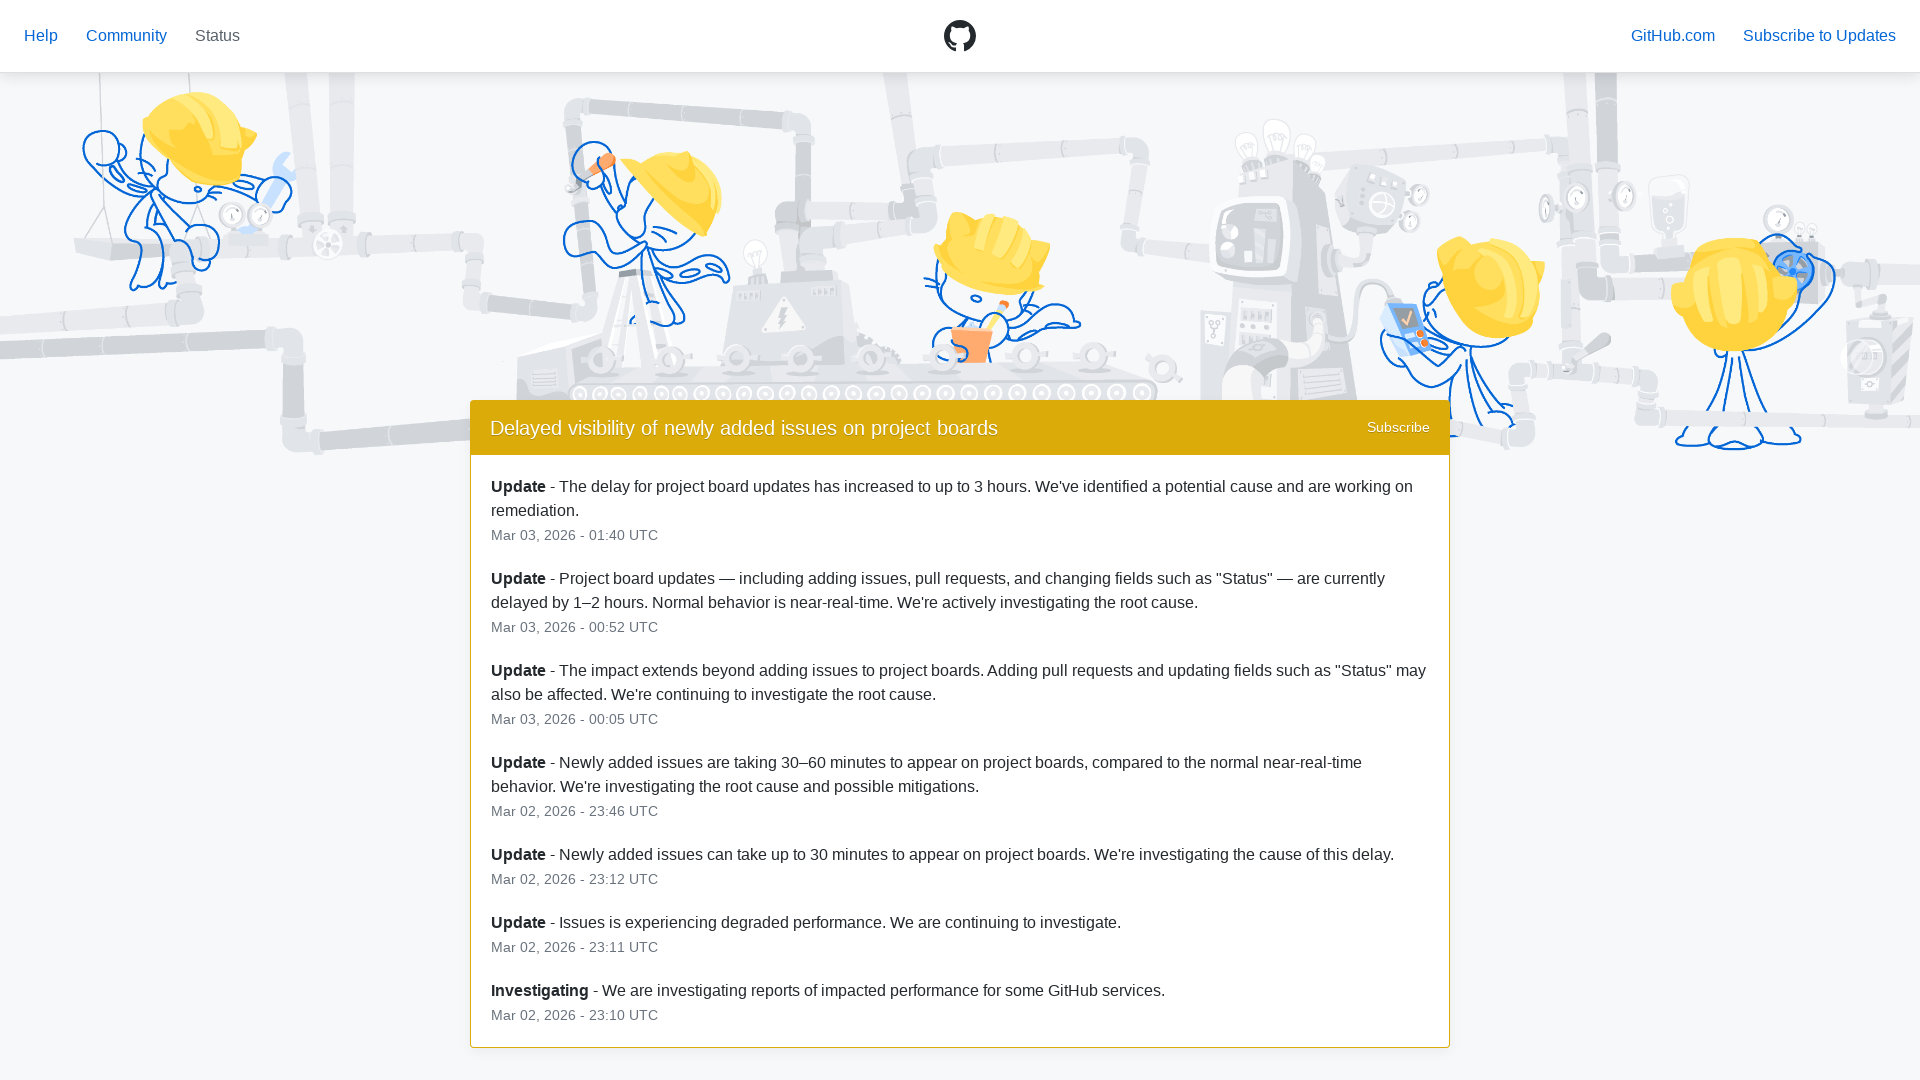

GitHub Status page fully loaded with networkidle state
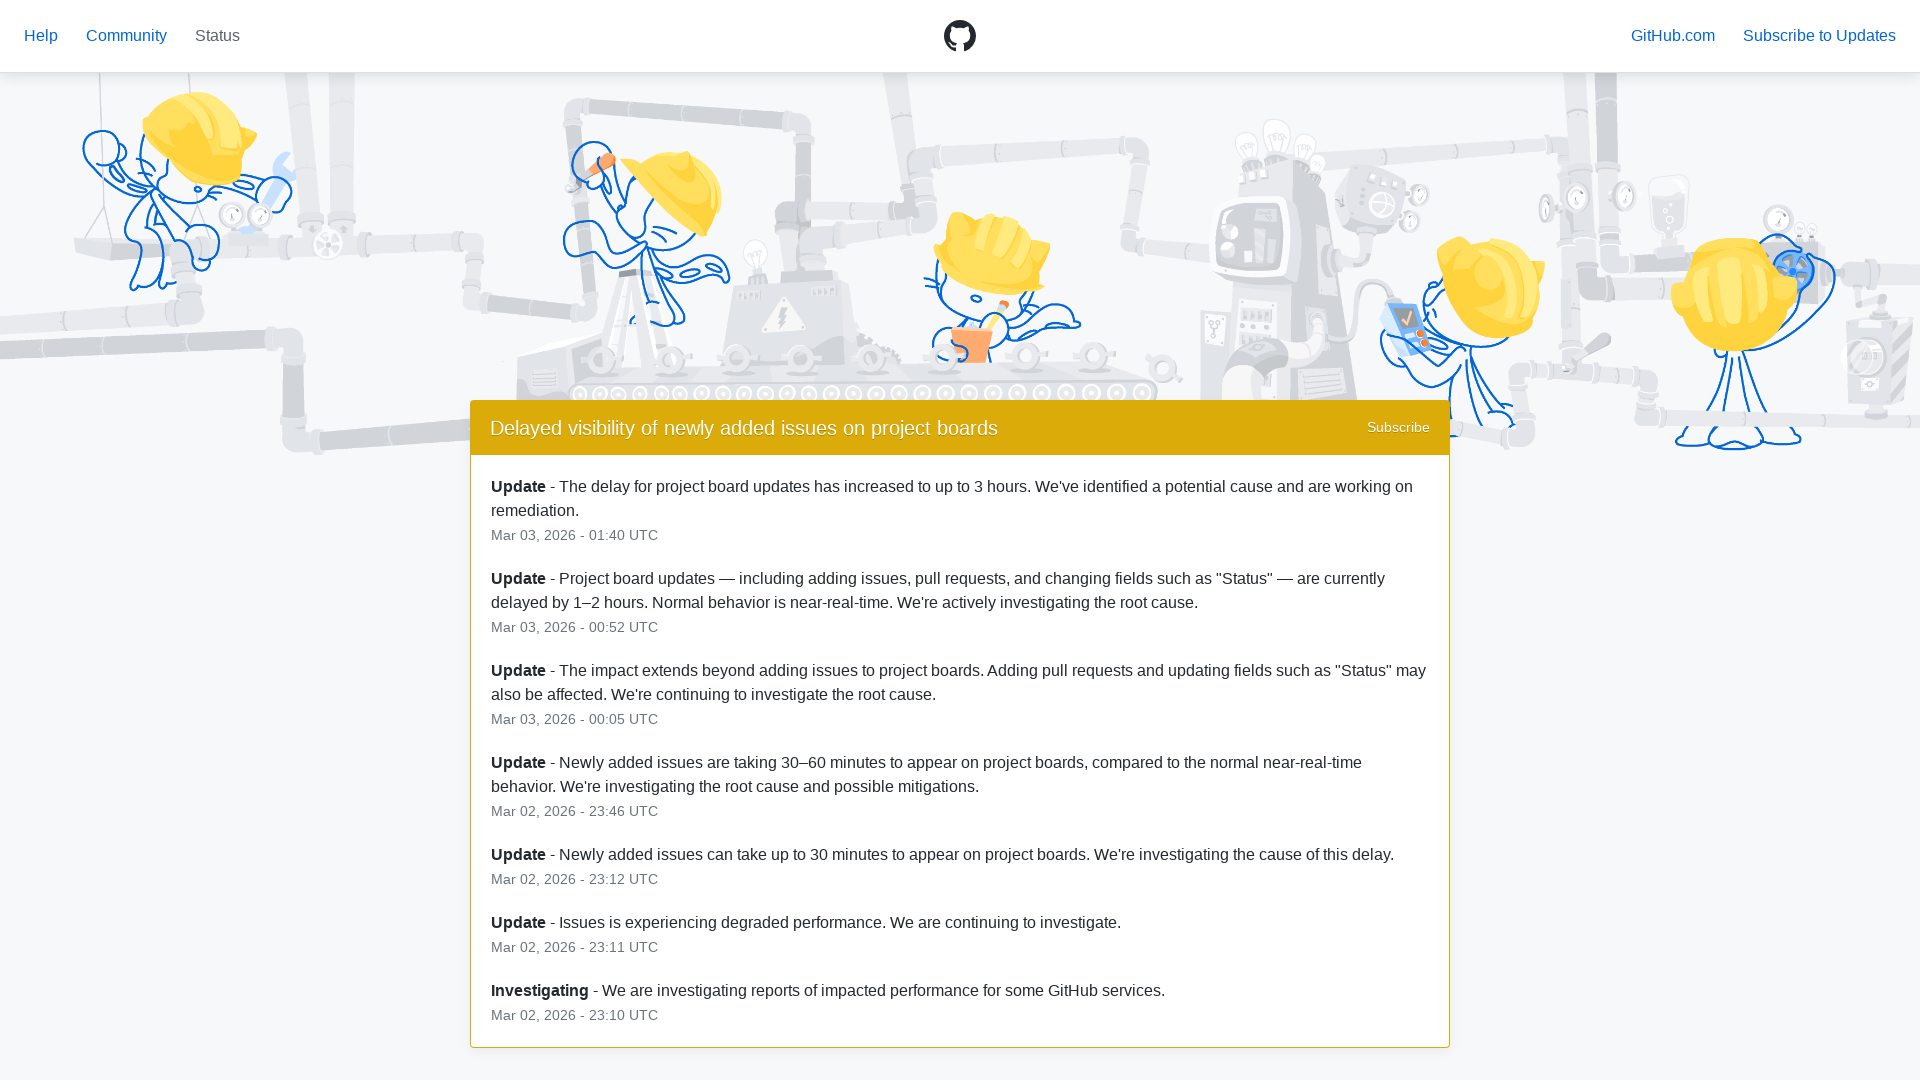

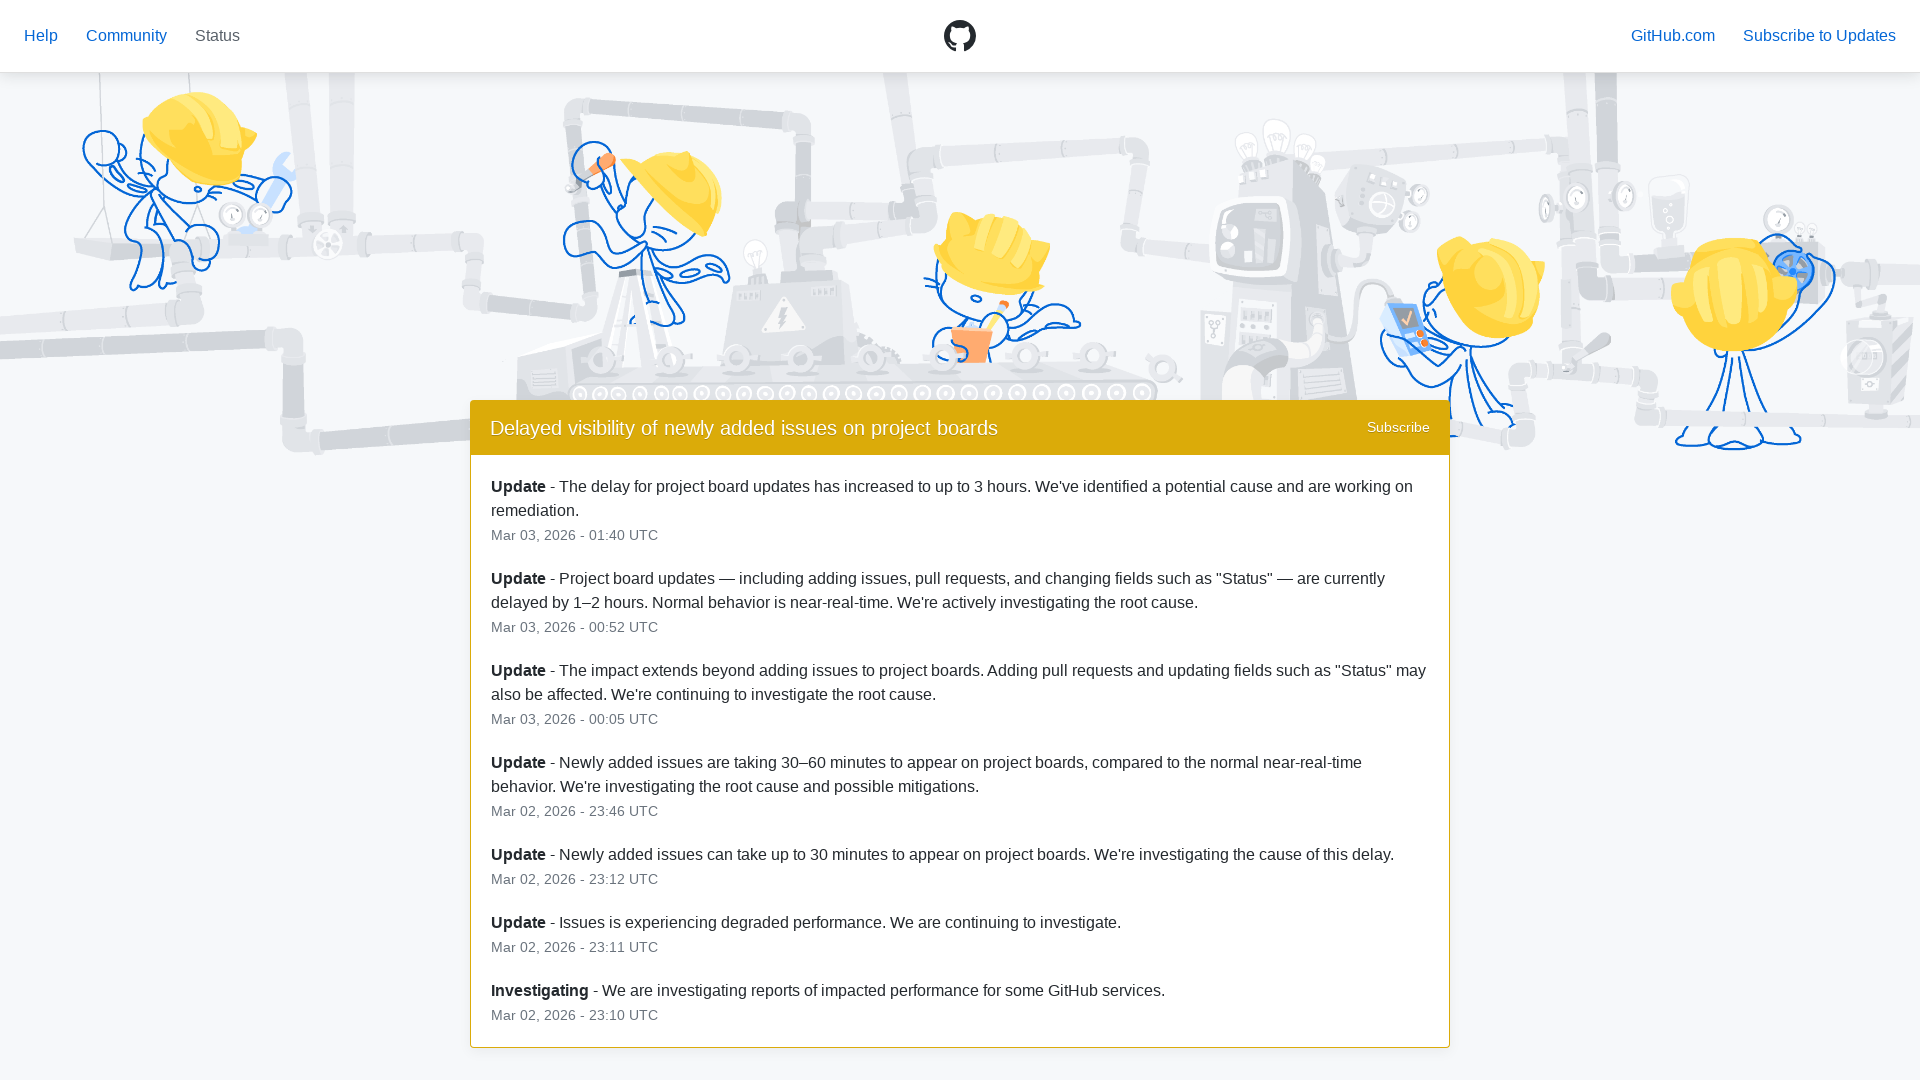